Tests a price range slider by dragging the left handle to adjust the minimum value

Starting URL: http://talkerscode.com/webtricks/demo/demo_price-range-slider-using-jquery-css-and-php.php

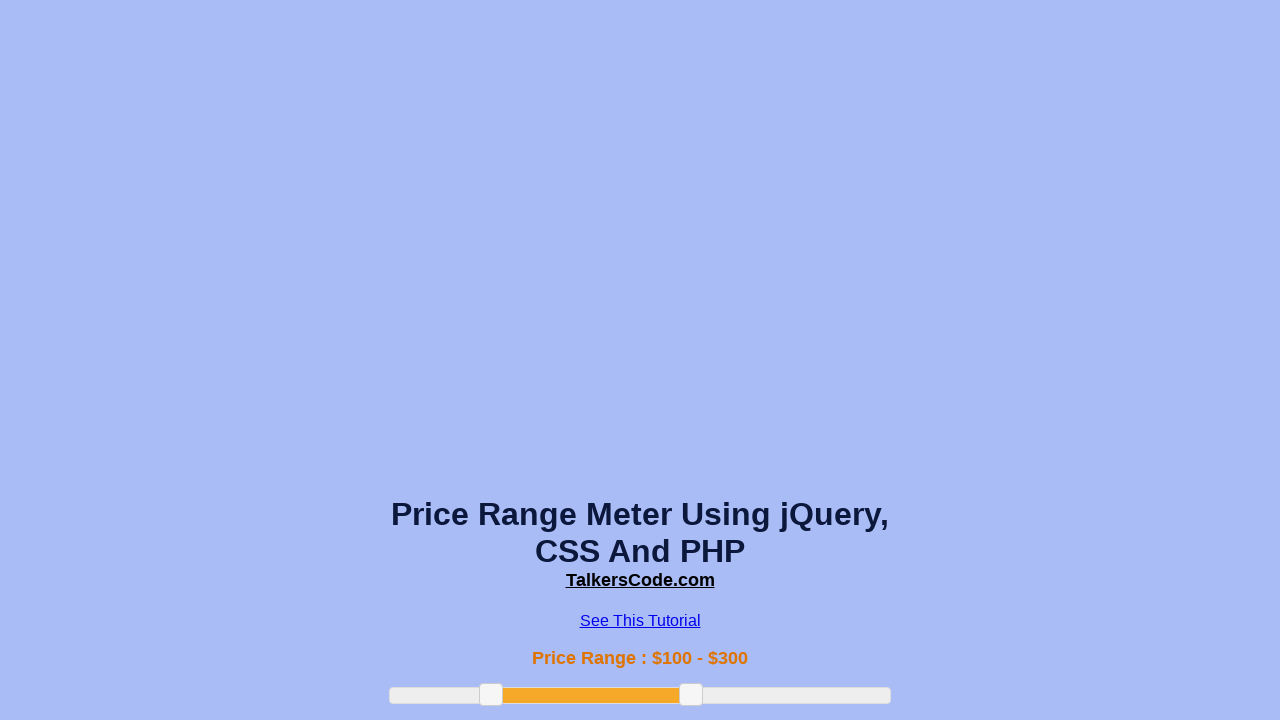

Located the left slider handle element
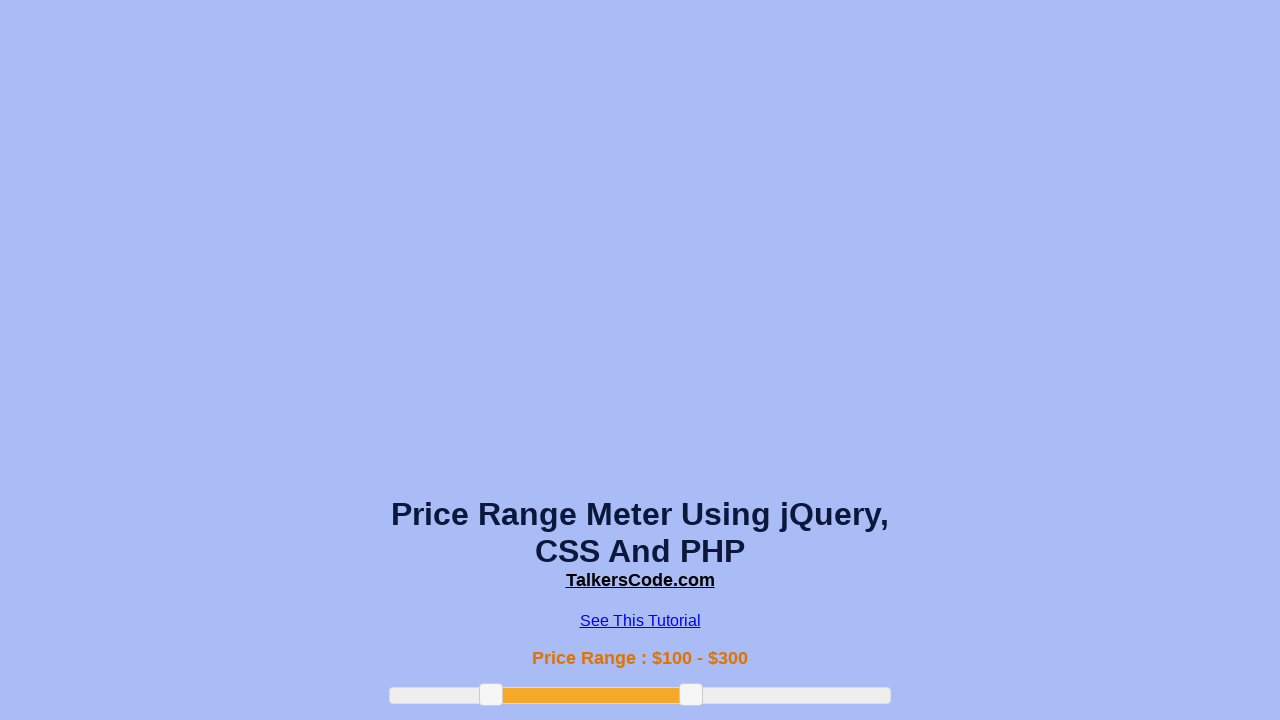

Retrieved bounding box of the left slider handle
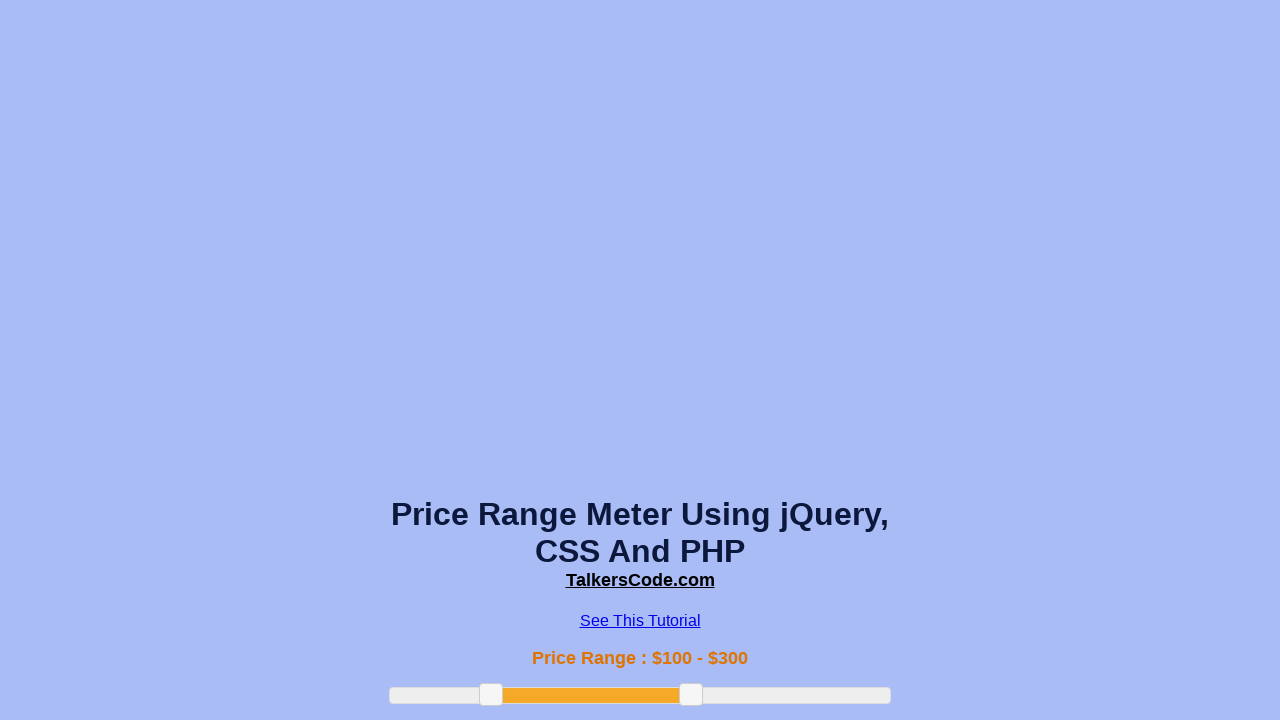

Moved mouse to the center of the left slider handle at (491, 695)
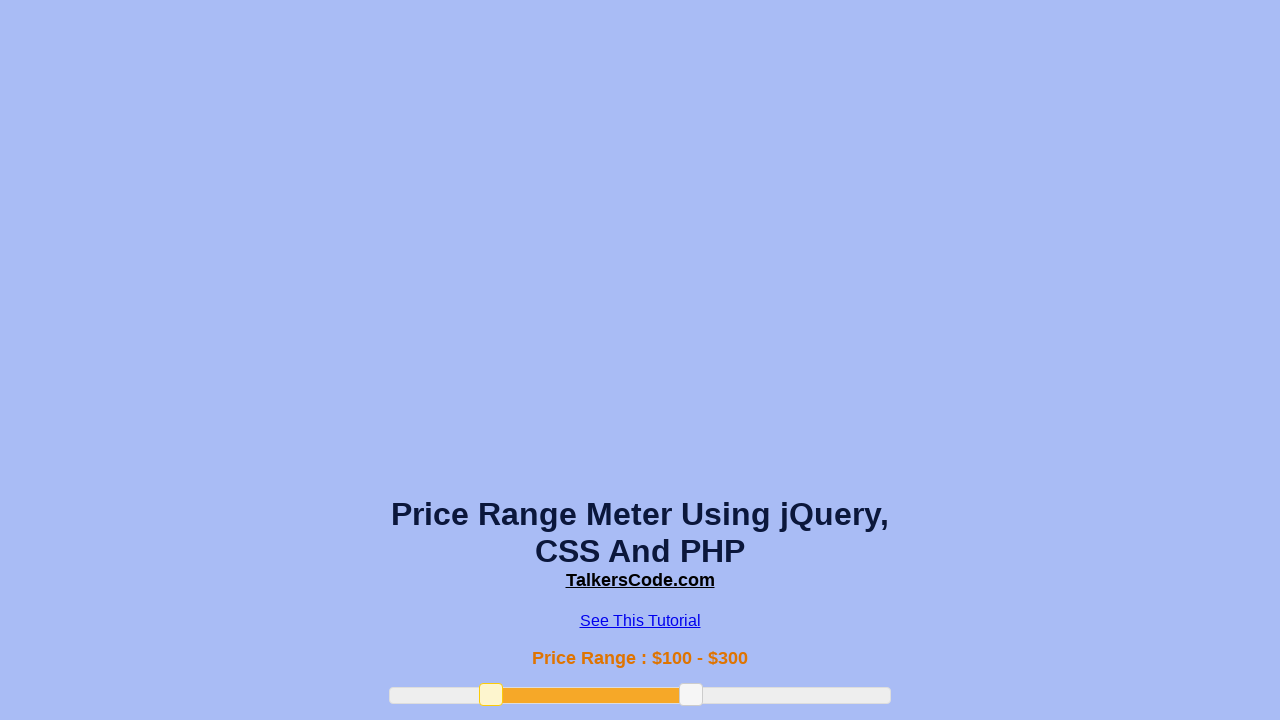

Pressed mouse button down on the slider handle at (491, 695)
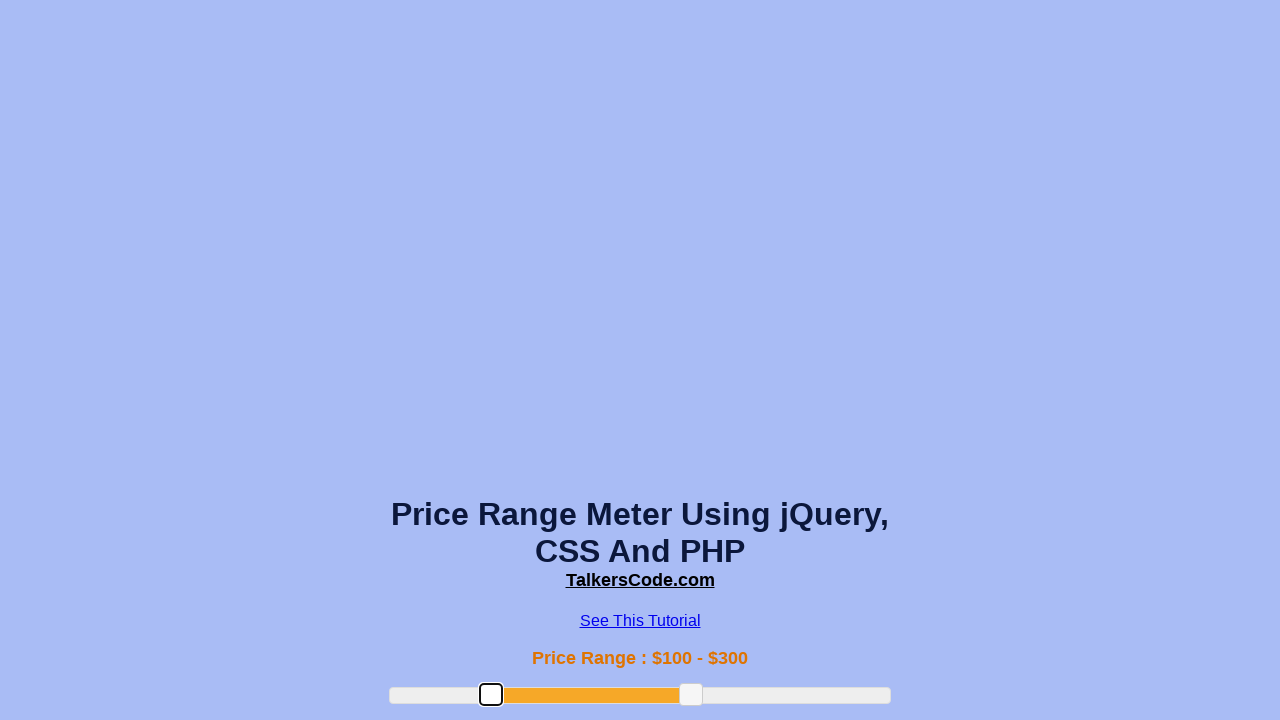

Dragged the left slider handle 100 pixels to the right at (591, 695)
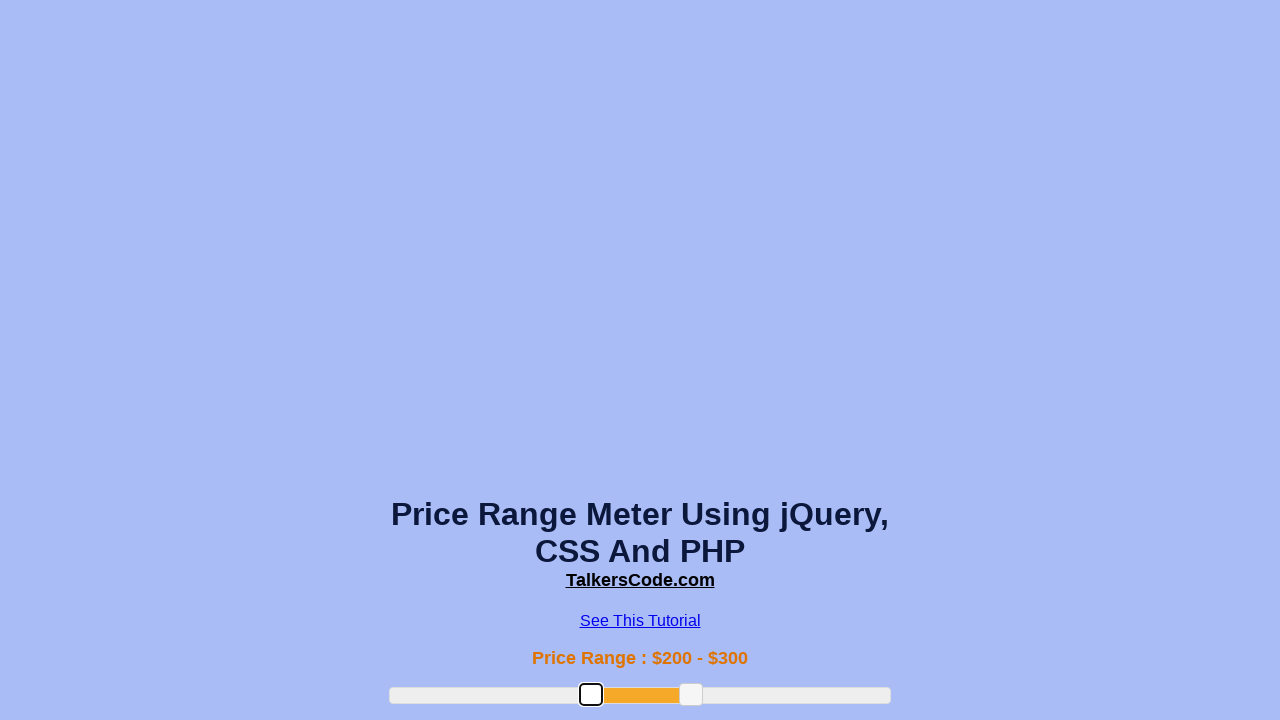

Released the mouse button to complete the slider drag at (591, 695)
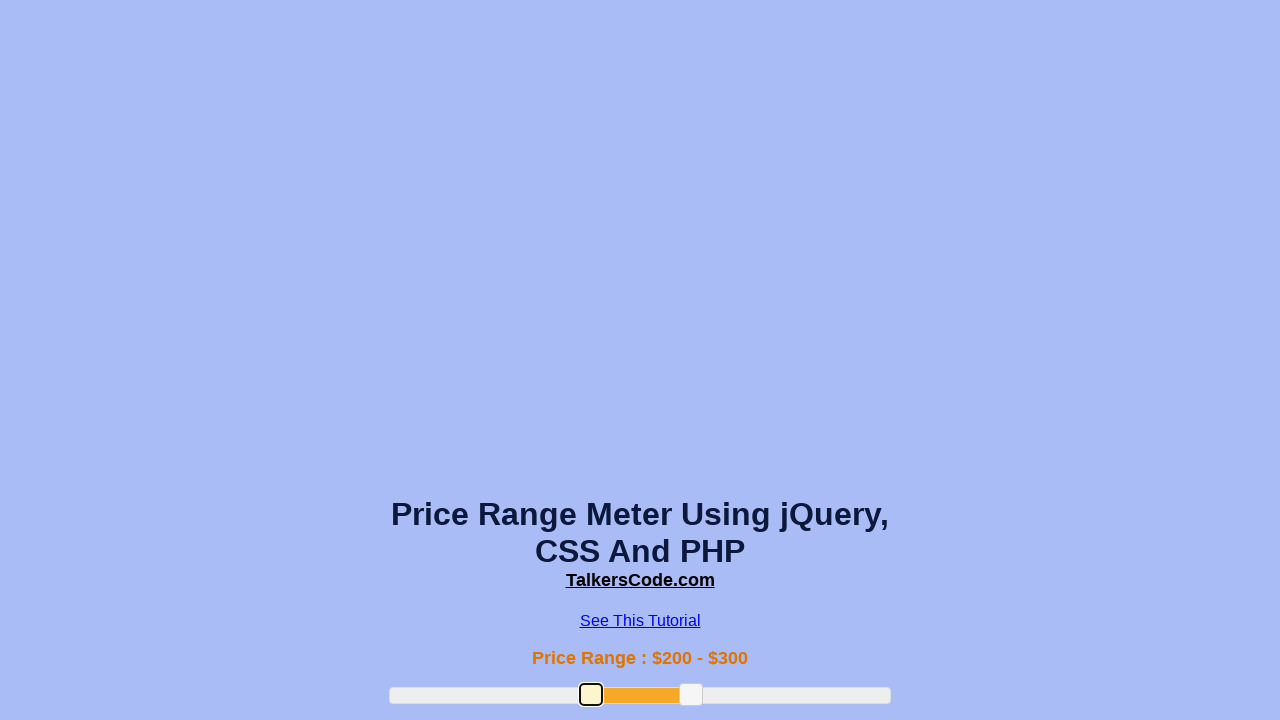

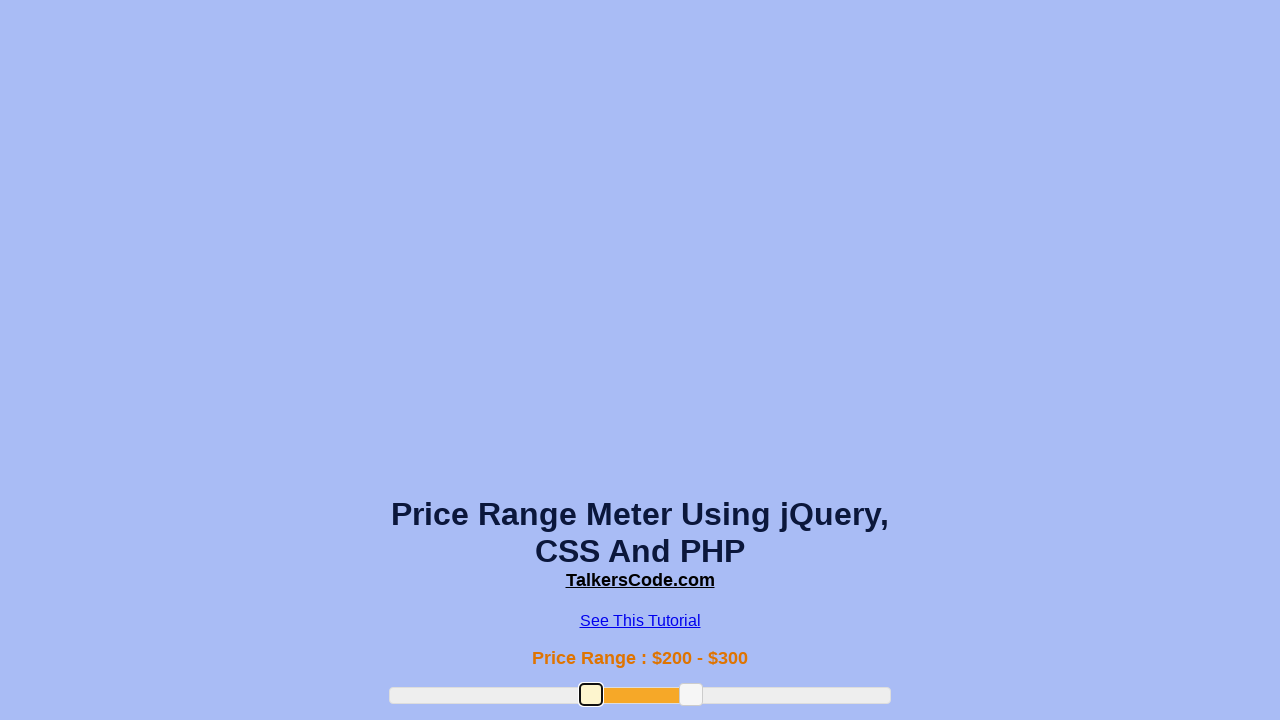